Navigates to the Geb website, clicks on the manuals menu, and then clicks the first manual link to verify it leads to "The Book Of Geb"

Starting URL: http://gebish.org

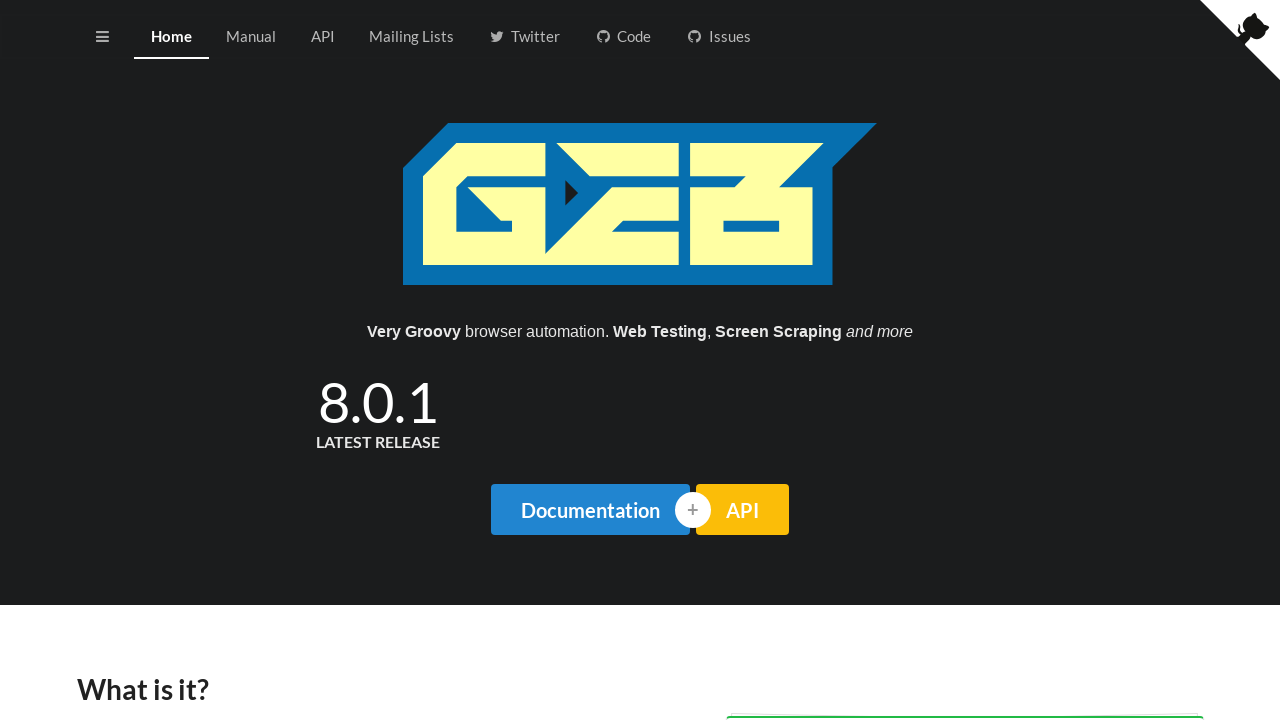

Navigated to http://gebish.org
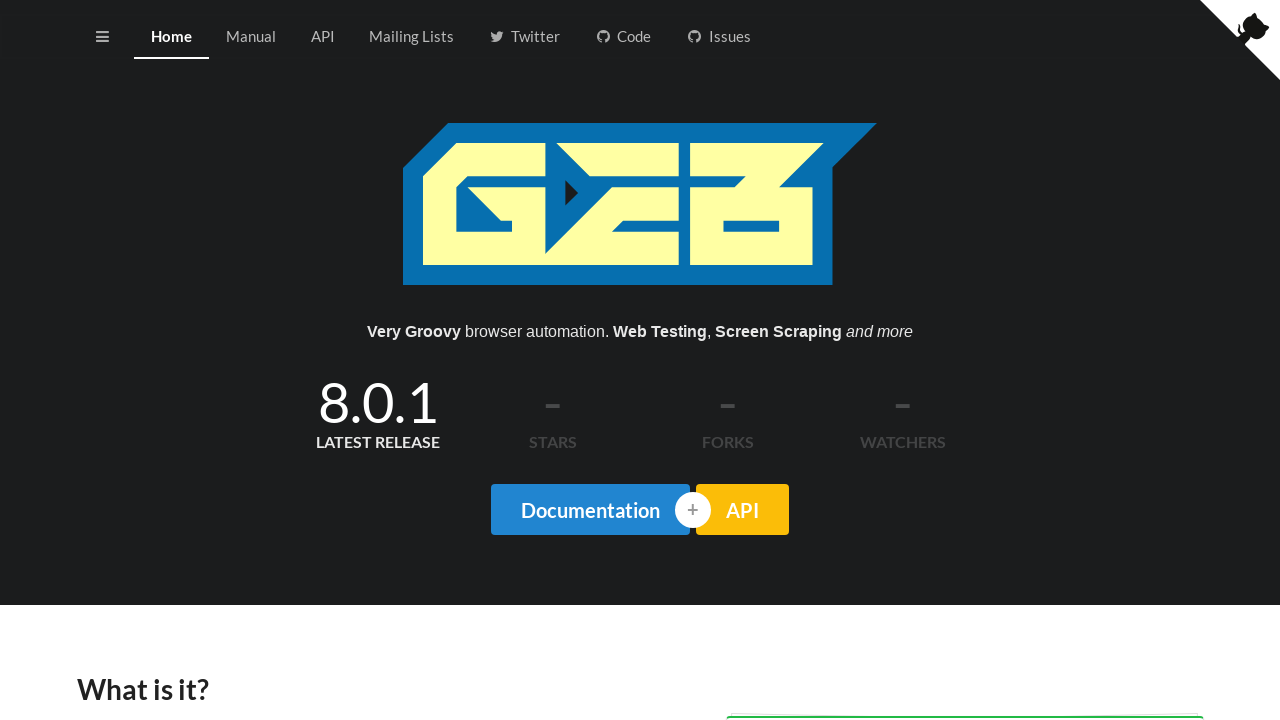

Verified page title is 'Geb - Very Groovy Browser Automation'
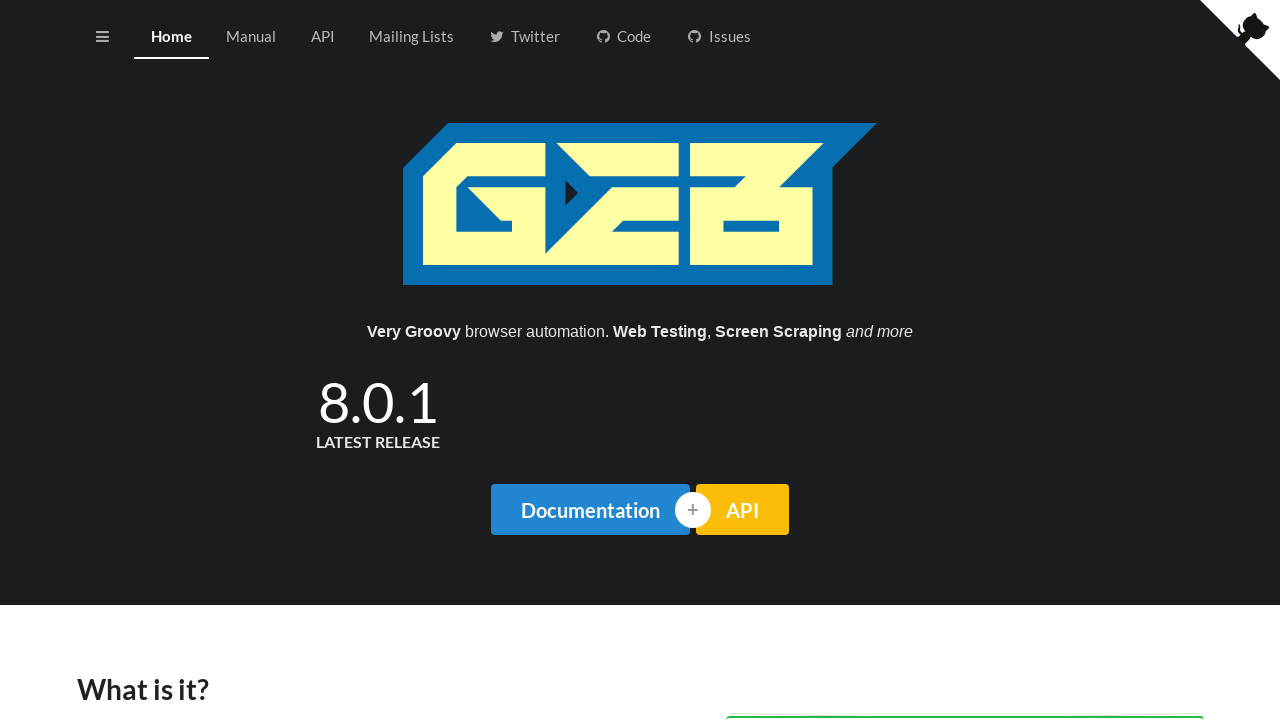

Clicked on the manuals menu link at (251, 37) on div.menu a.manuals
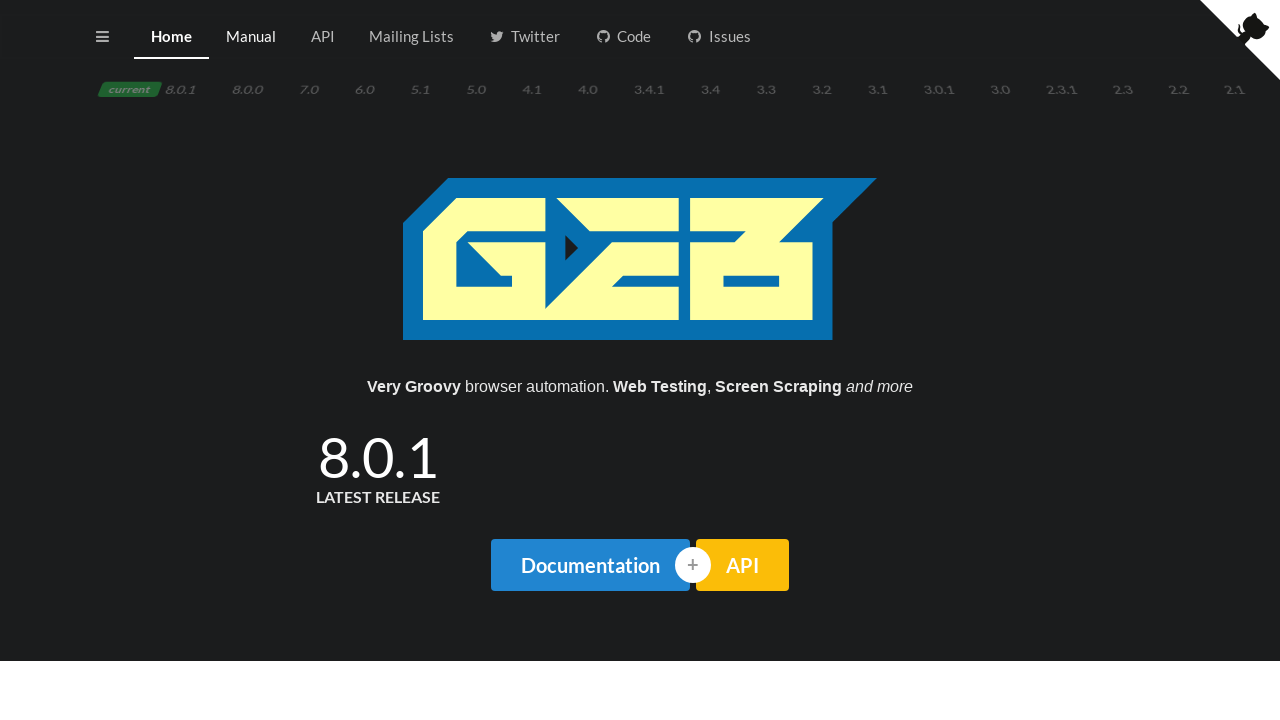

Waited for manuals menu animation to complete
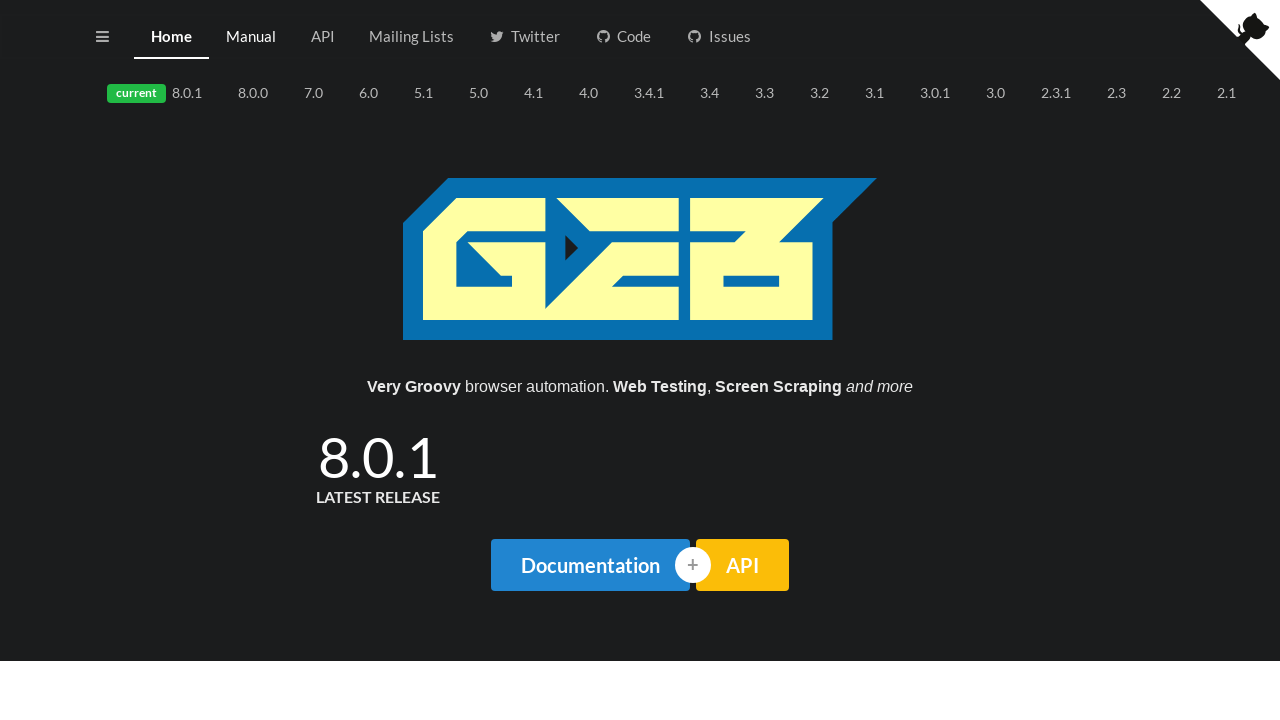

Clicked the first manual link in the menu at (148, 93) on #manuals-menu a:first-child
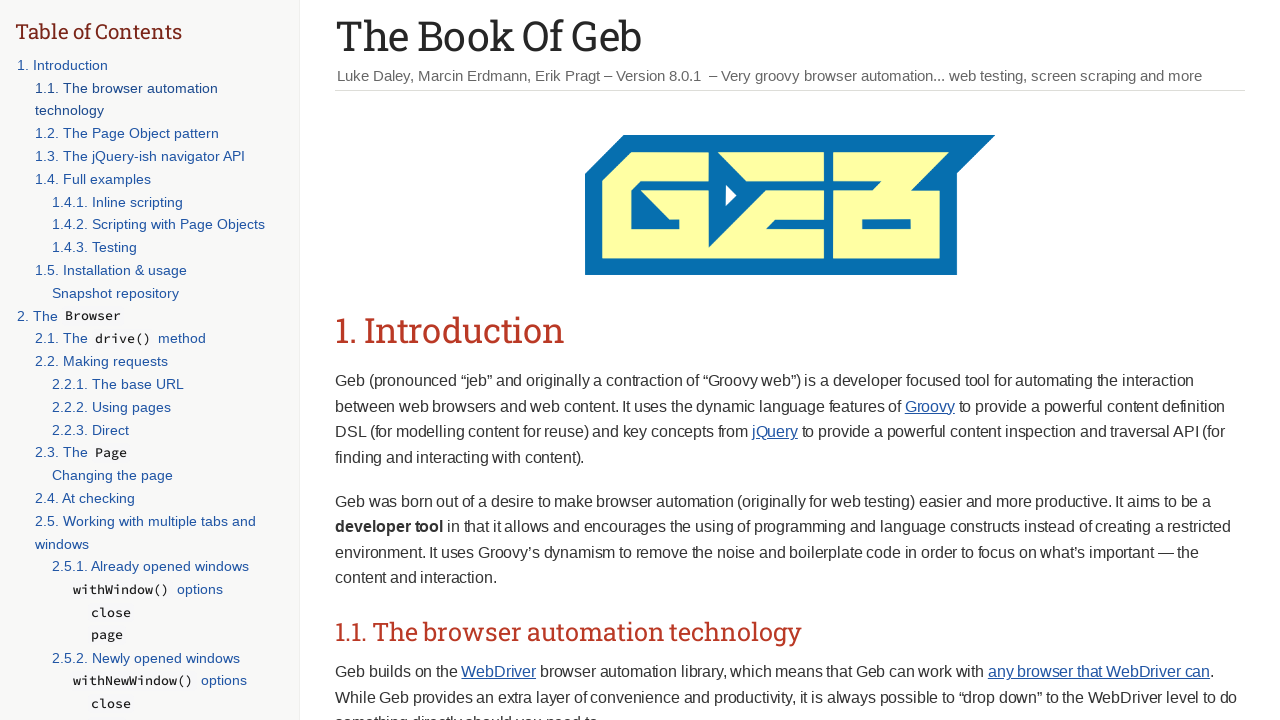

Waited for page load to complete
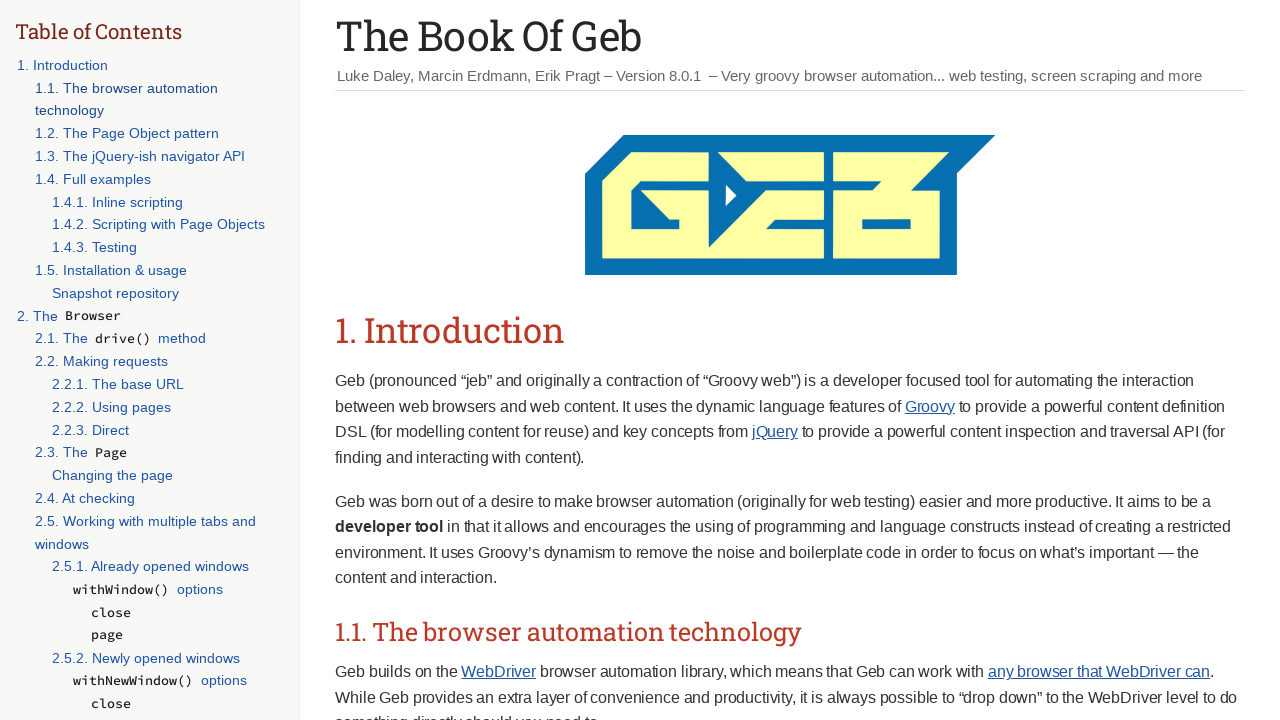

Verified page title starts with 'The Book Of Geb'
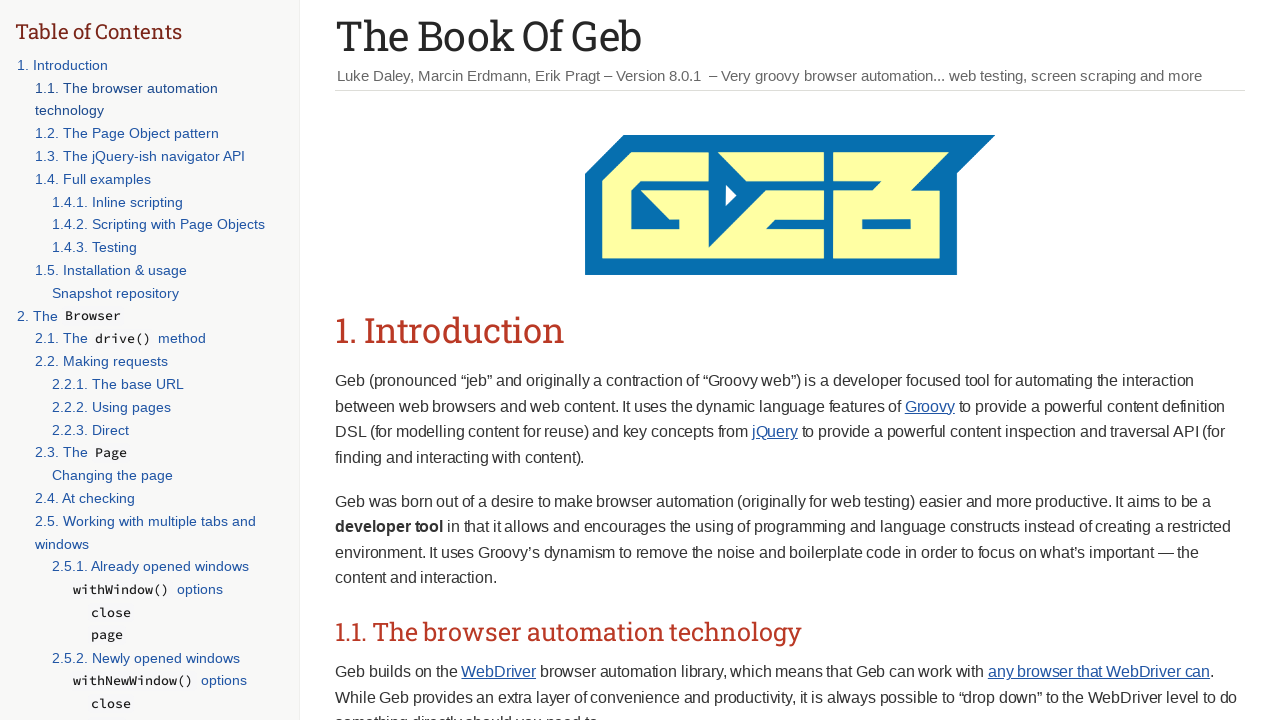

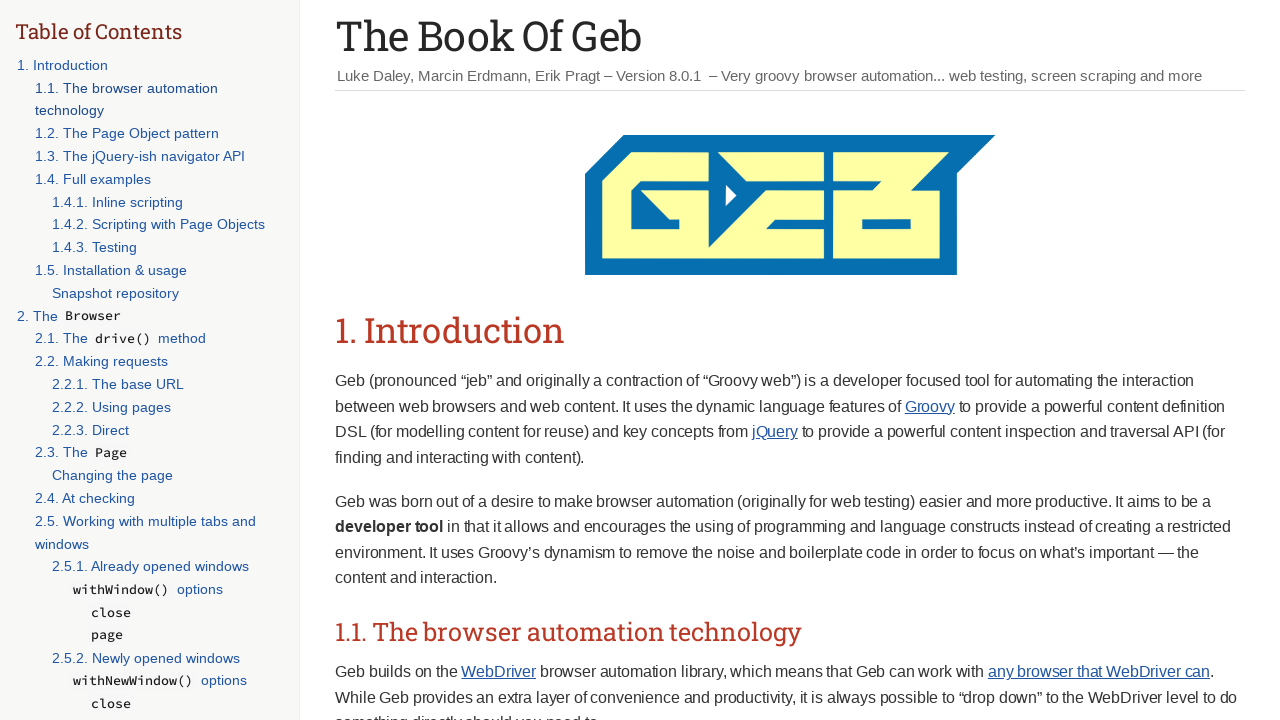